Navigates to the Demoblaze e-commerce demo site and verifies that product listings are displayed on the homepage.

Starting URL: https://demoblaze.com/index.html

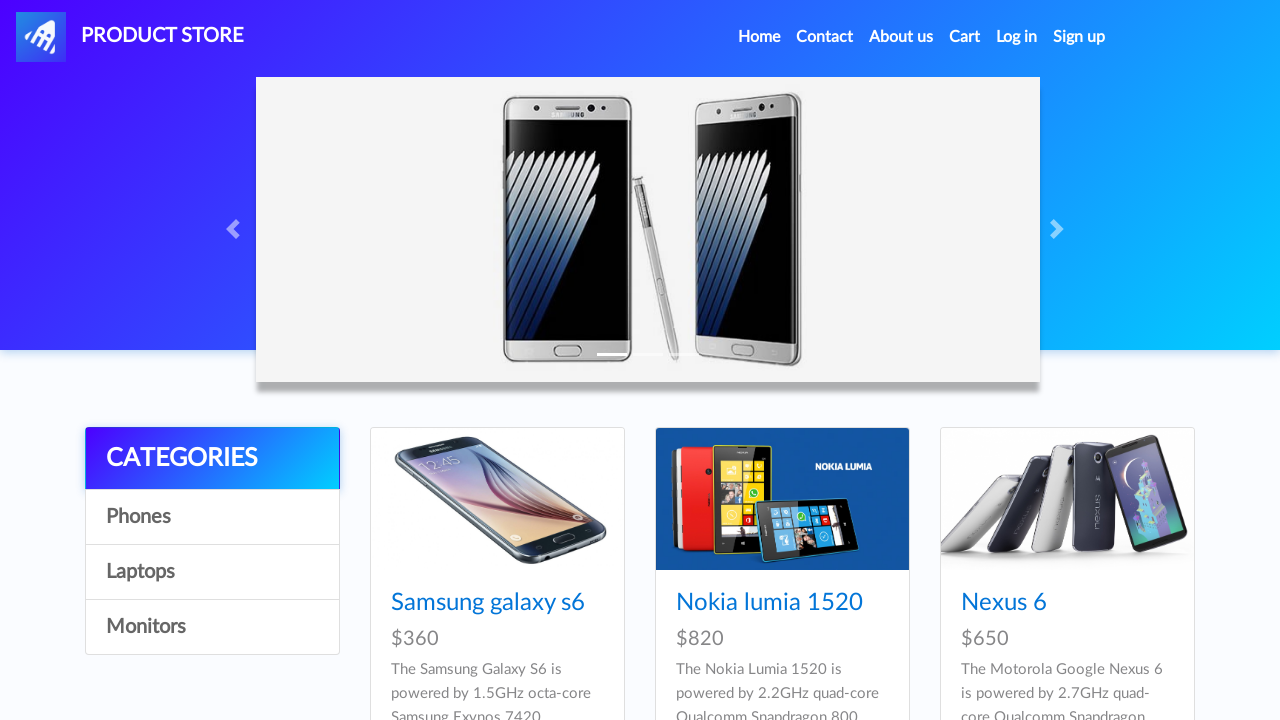

Navigated to Demoblaze e-commerce demo site homepage
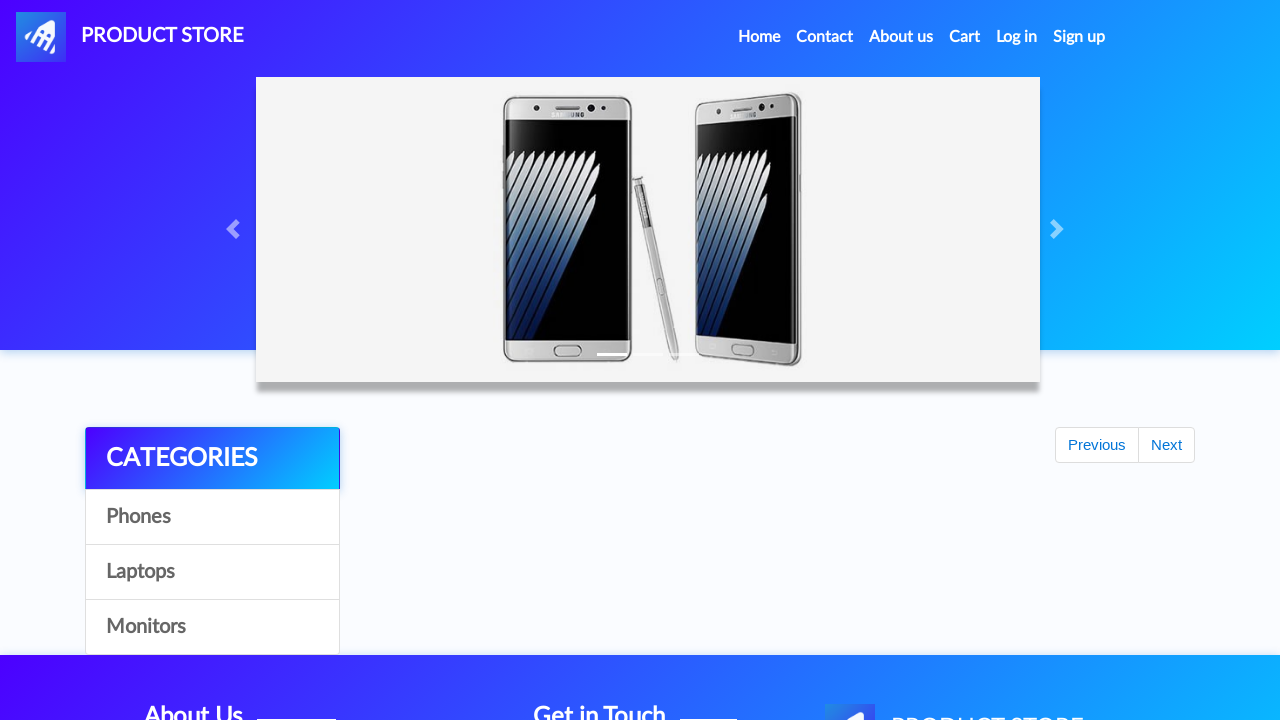

Product listings loaded on homepage
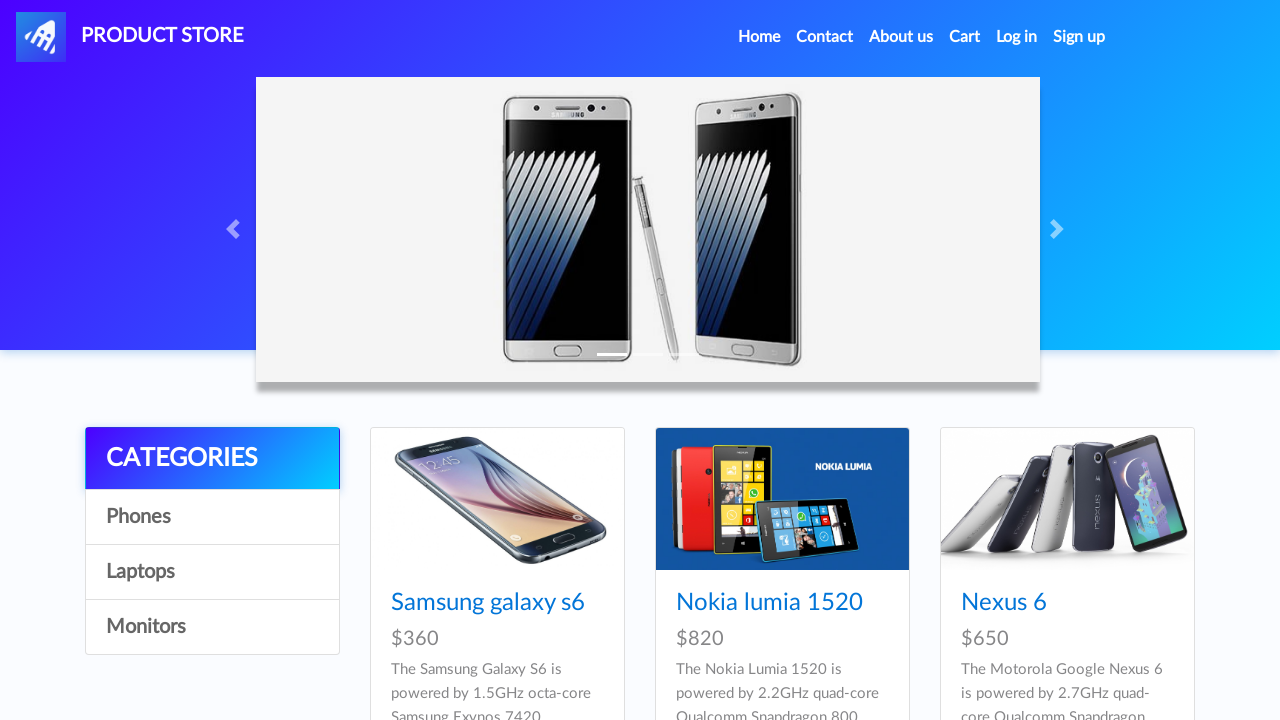

Located product elements on the page
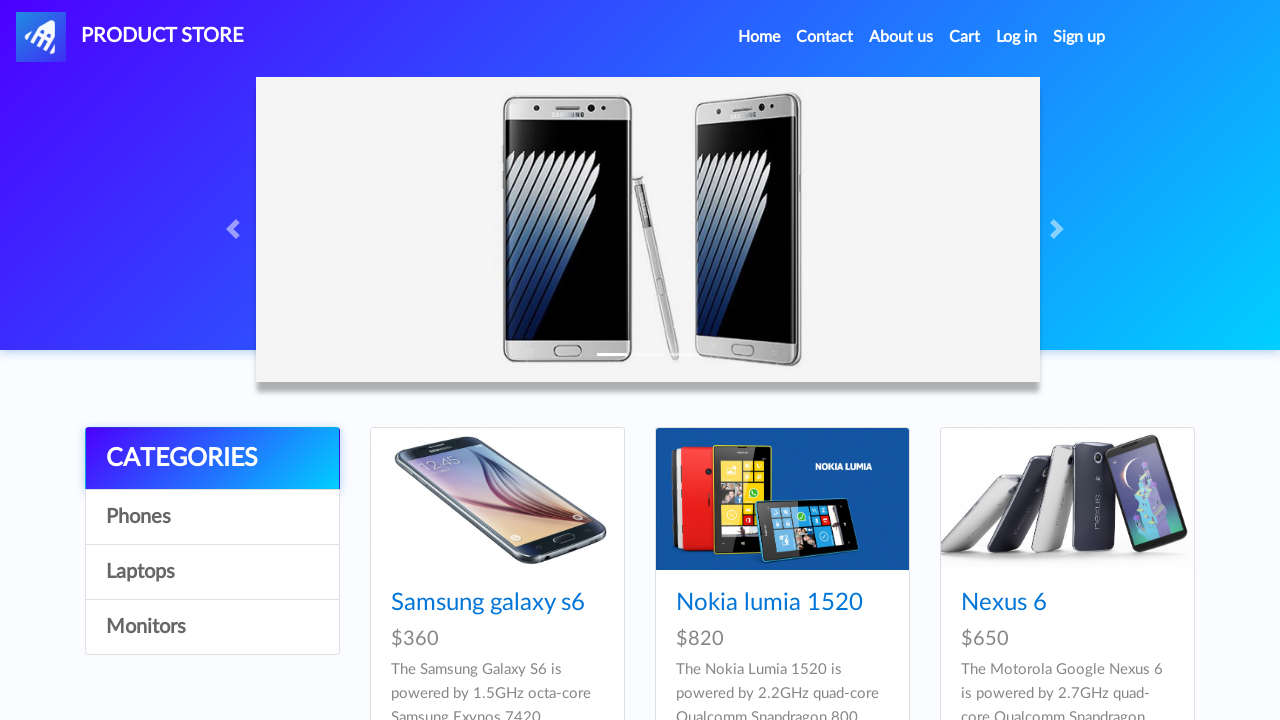

Verified that 9 products are displayed on the homepage
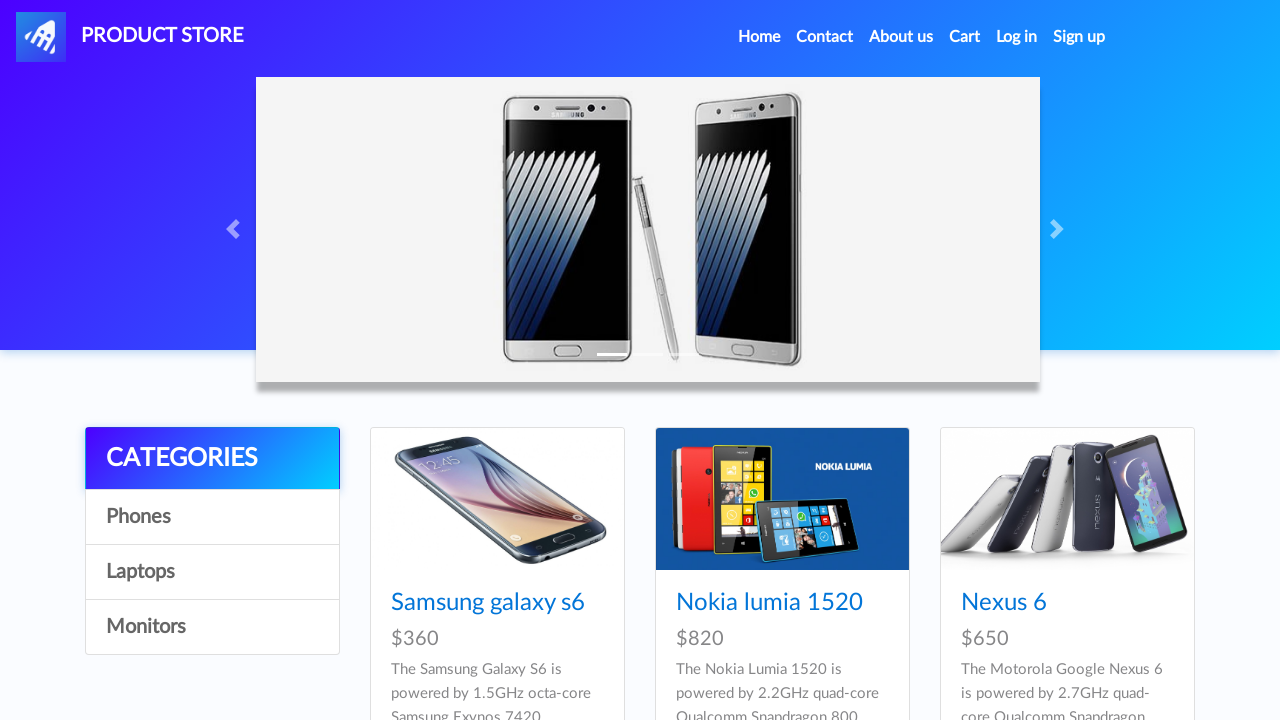

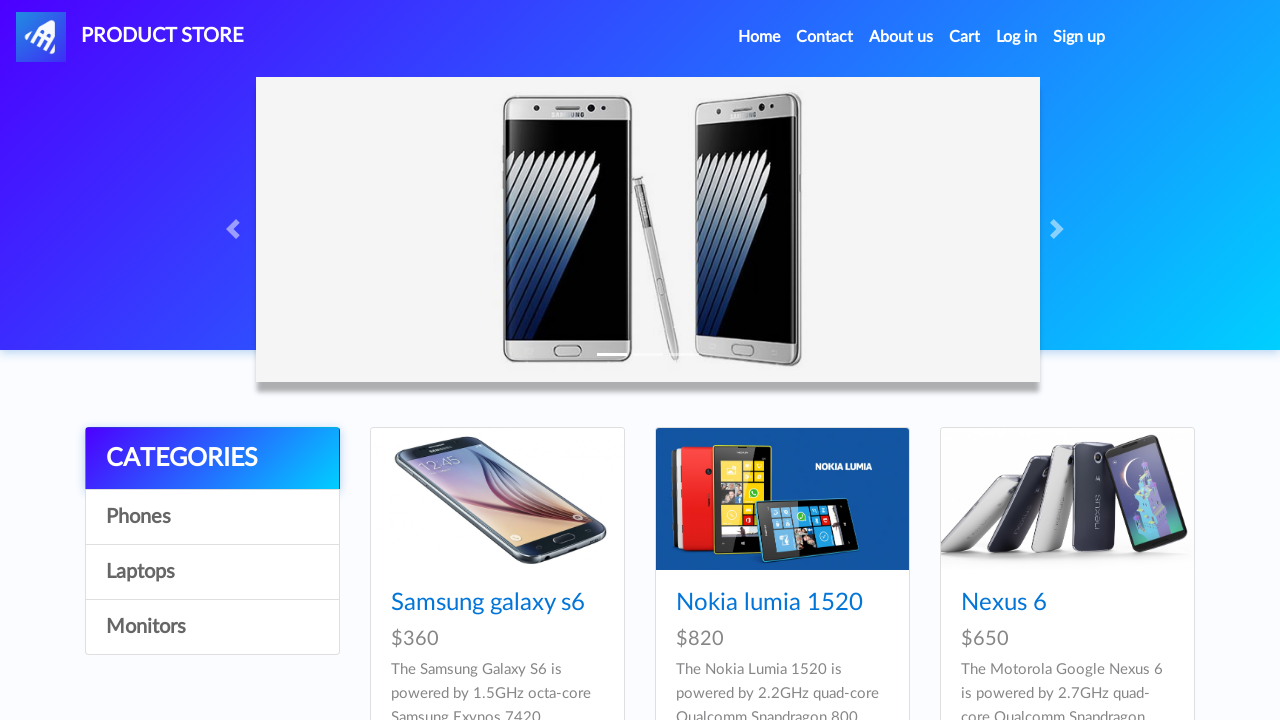